Tests iframe handling by switching to an iframe and clicking a button element inside it

Starting URL: https://testcenter.techproeducation.com/index.php?page=iframe

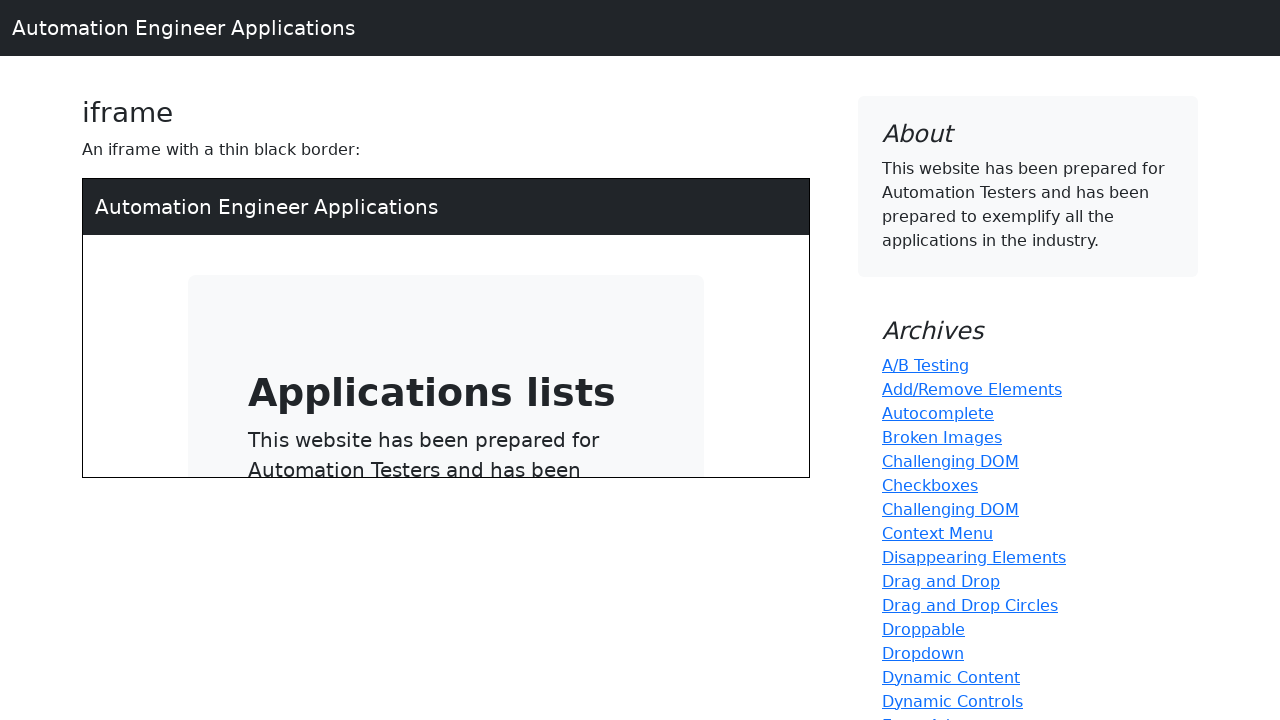

Navigated to iframe test page
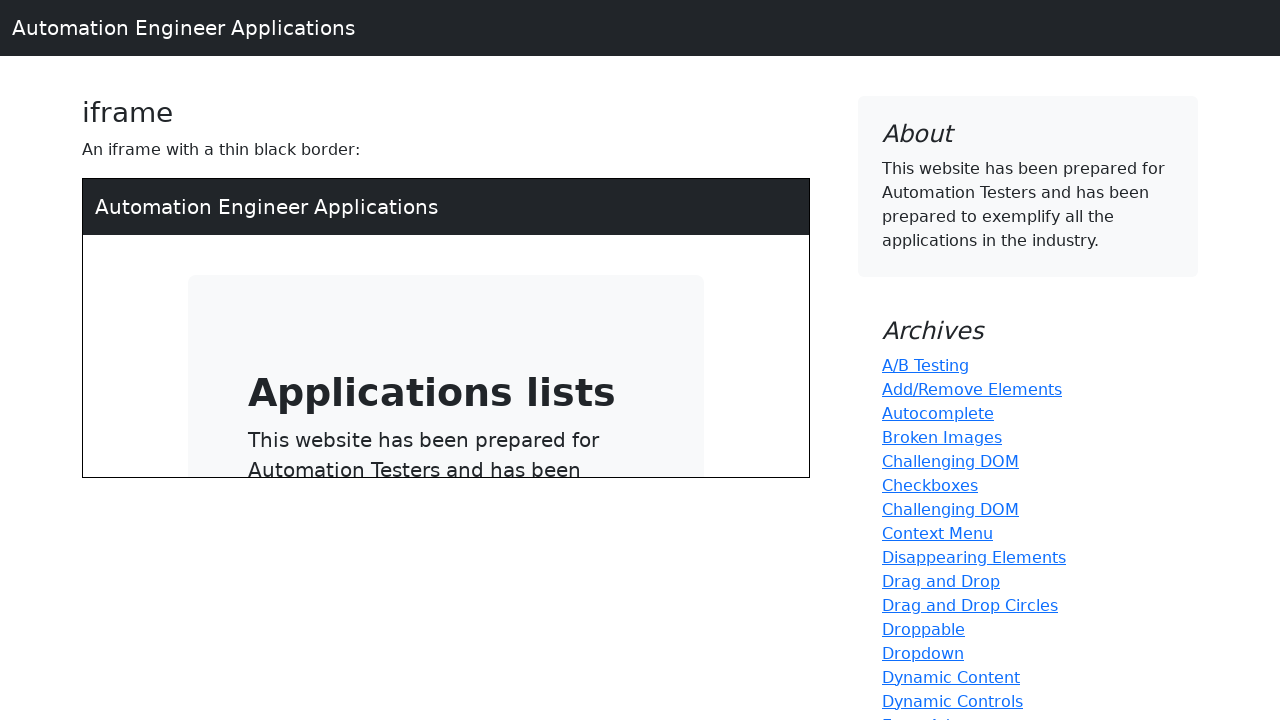

Located first iframe on the page
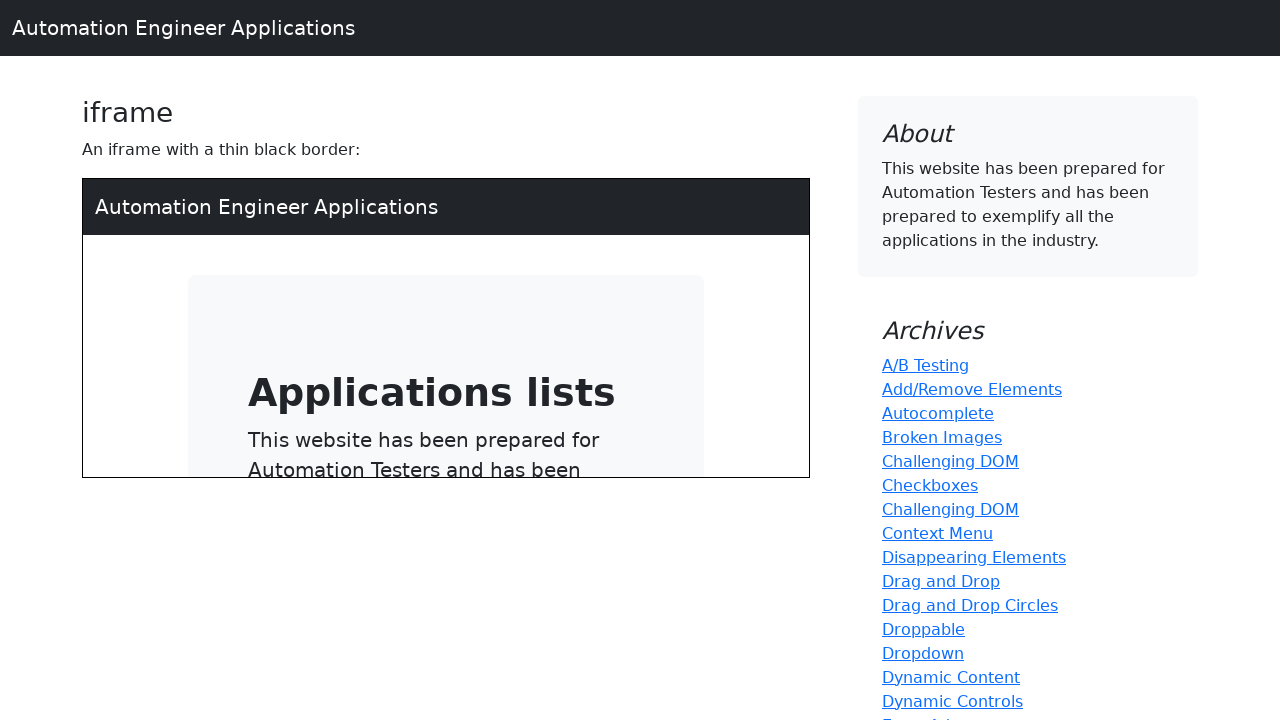

Clicked button element inside iframe at (418, 327) on iframe >> nth=0 >> internal:control=enter-frame >> a[type='button']
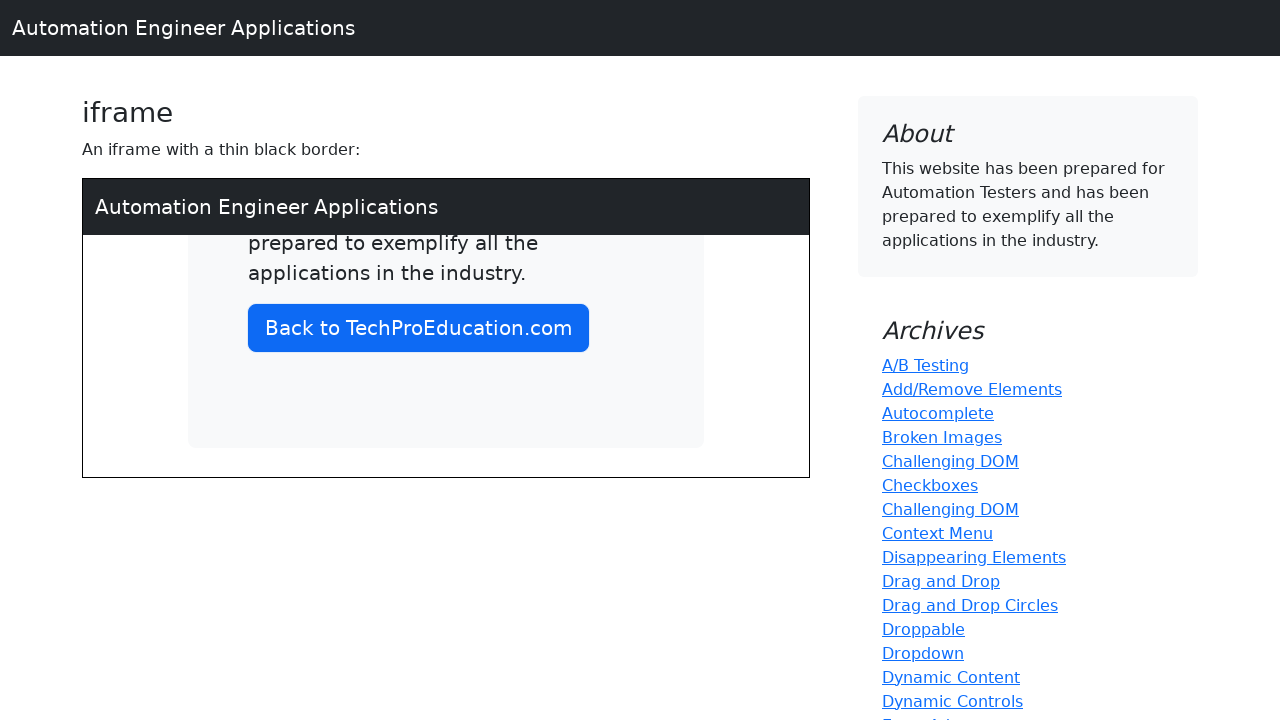

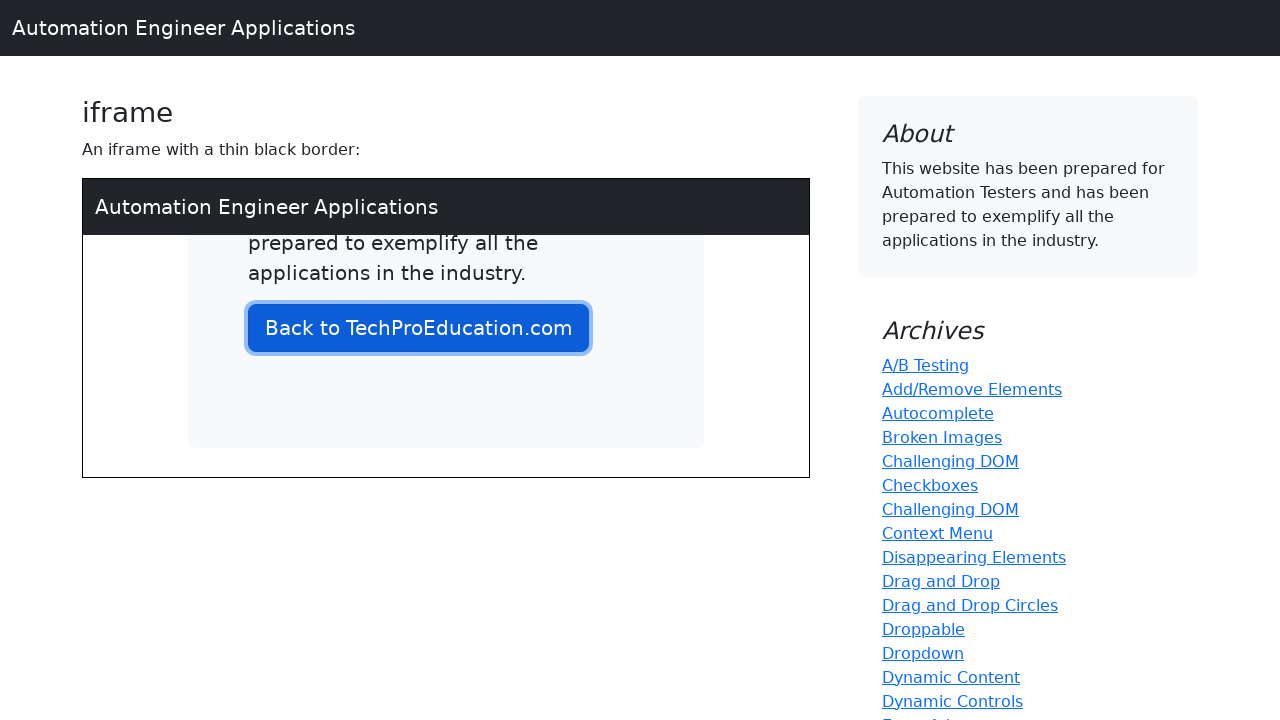